Tests navigation by clicking the "Home" link from the inputs page and verifies the page title changes to "Practice"

Starting URL: https://practice.cydeo.com/inputs

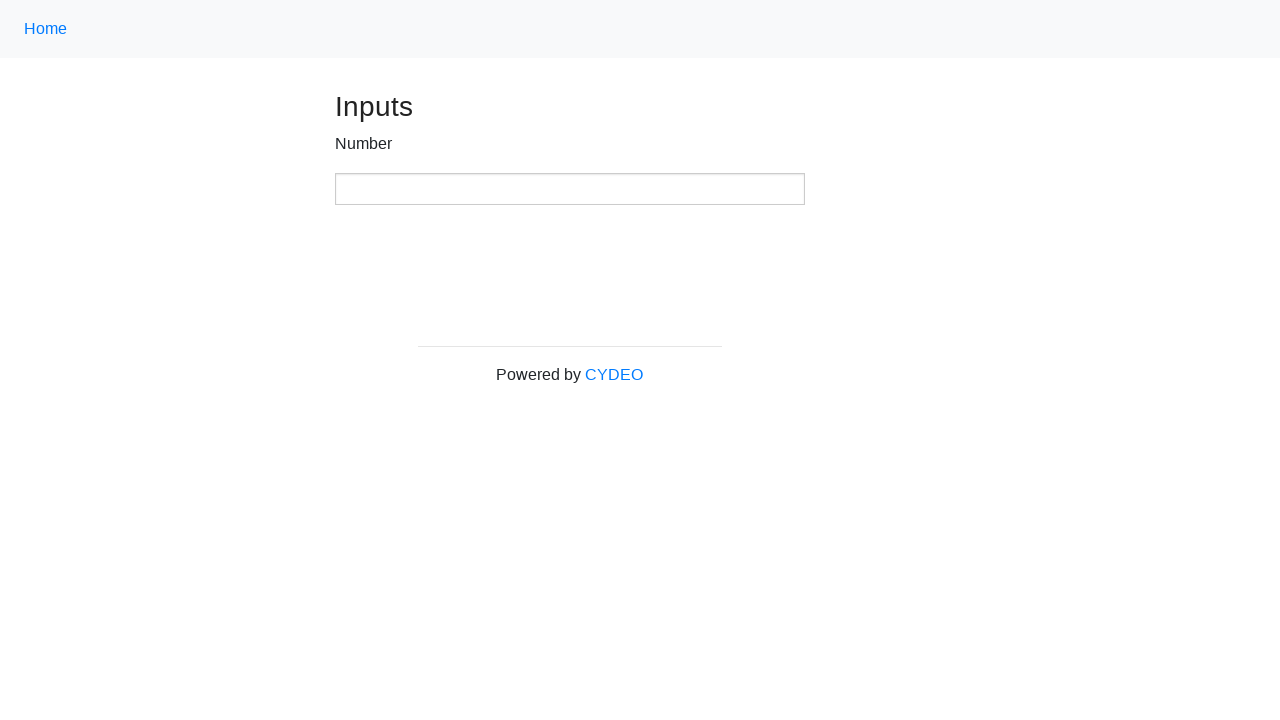

Clicked the 'Home' link using class name '.nav-link' at (46, 29) on .nav-link
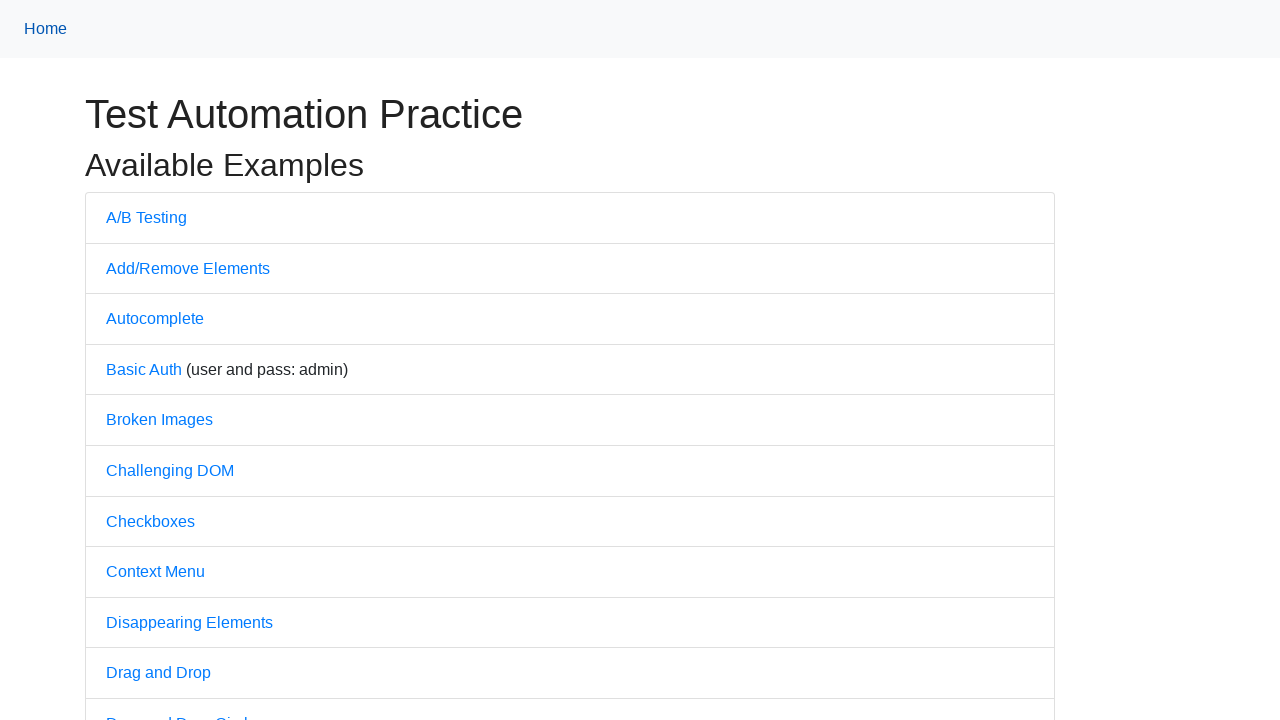

Page loaded and DOM content ready
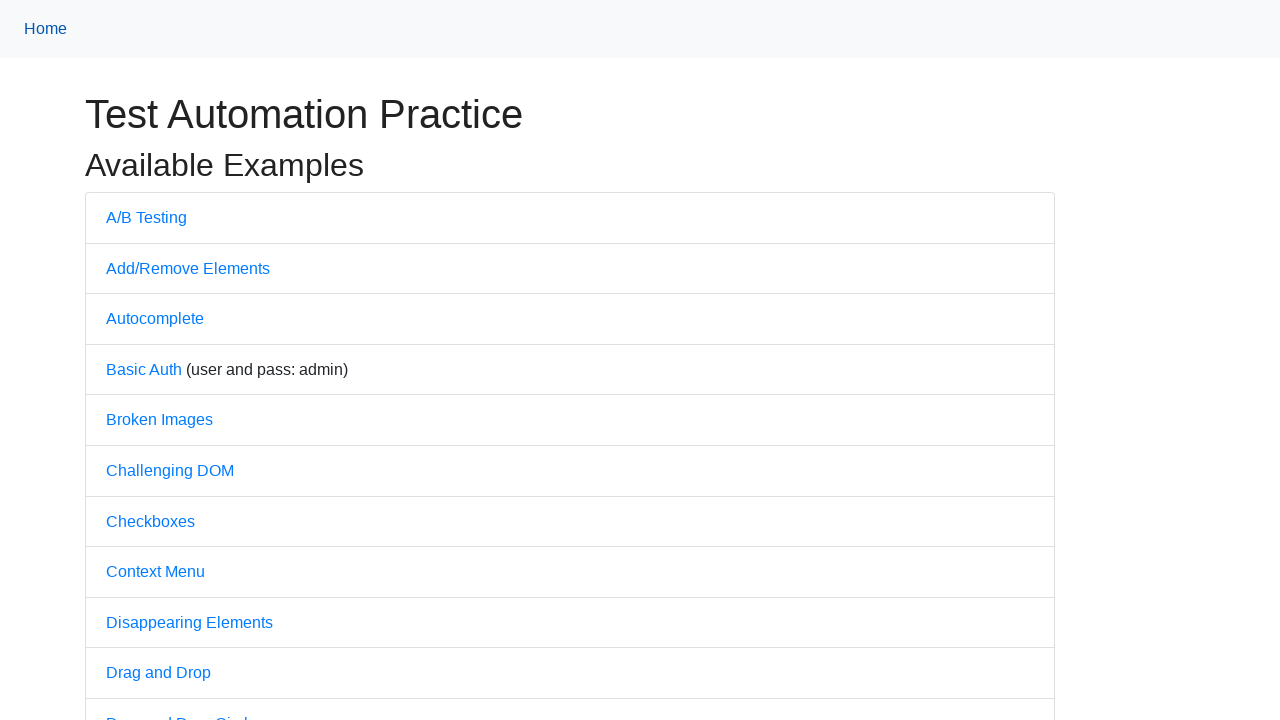

Verified page title is 'Practice'
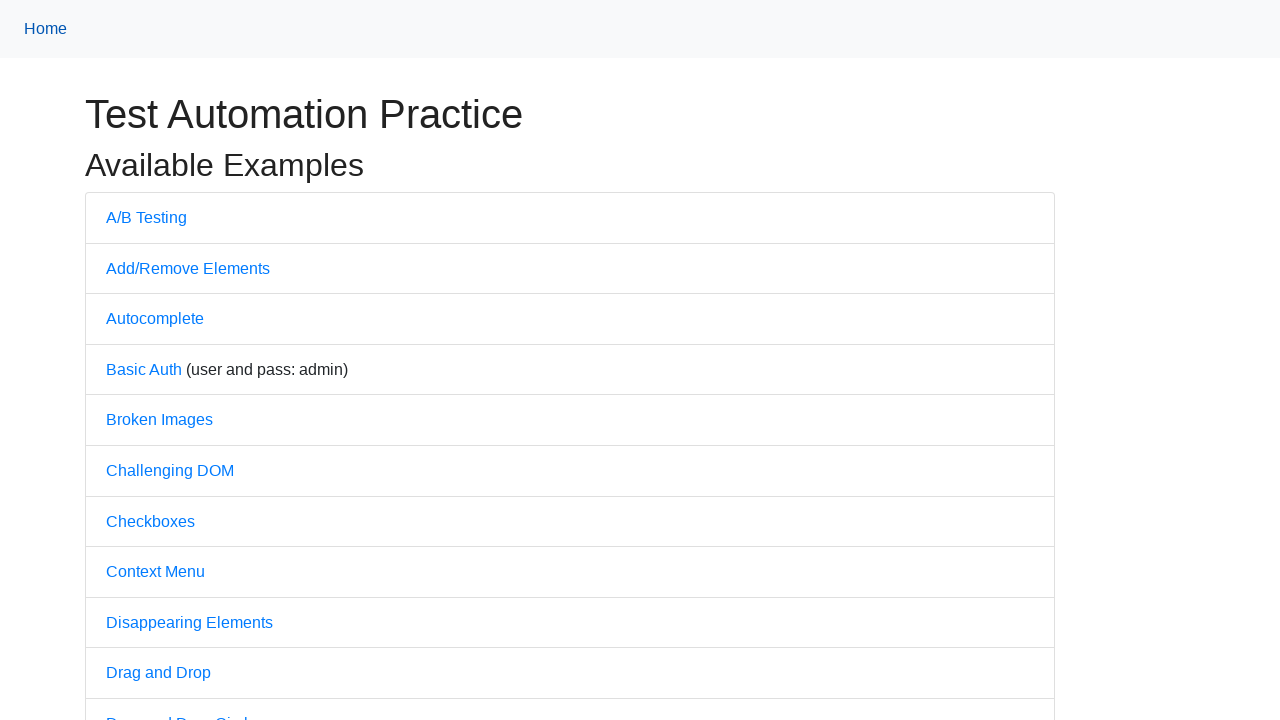

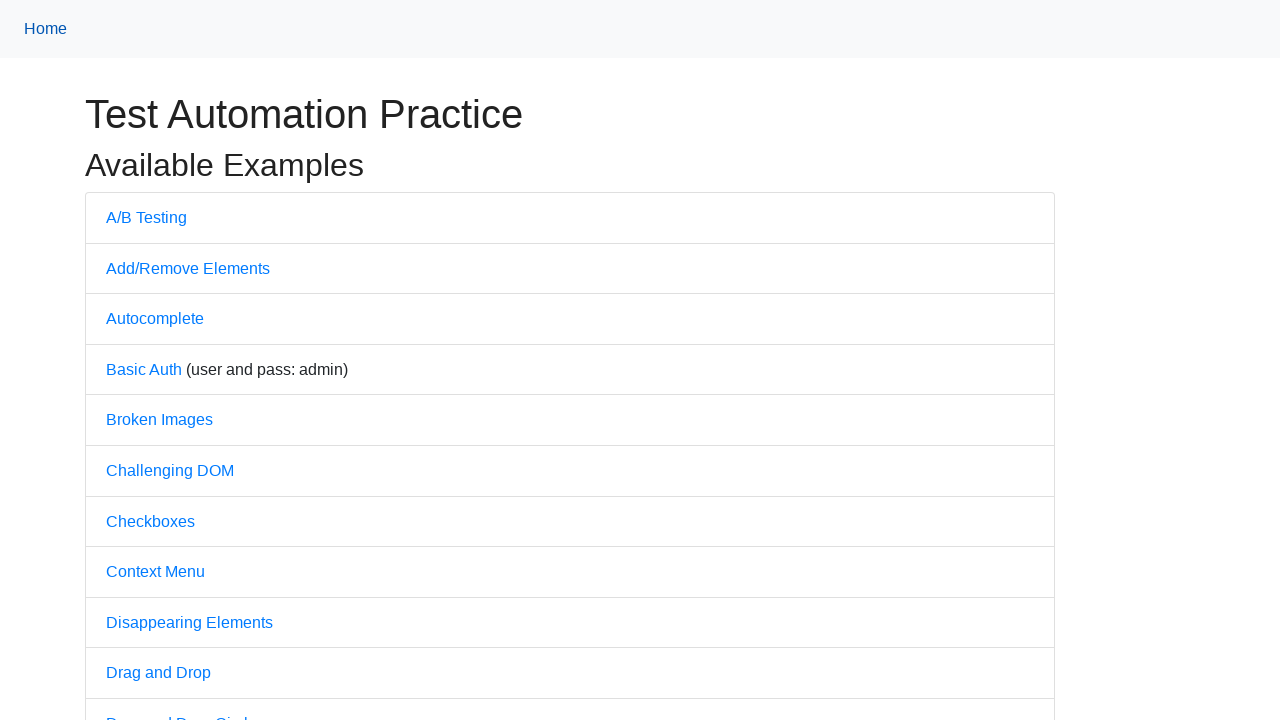